Navigates to TradeMap bilateral trade statistics page and configures display options by selecting product cluster level, time period, and page size from dropdown menus

Starting URL: https://www.trademap.org/Bilateral_TS.aspx?nvpm=1|360||004||TOTAL|||2|1|1|1|2|1|1|1|1|1

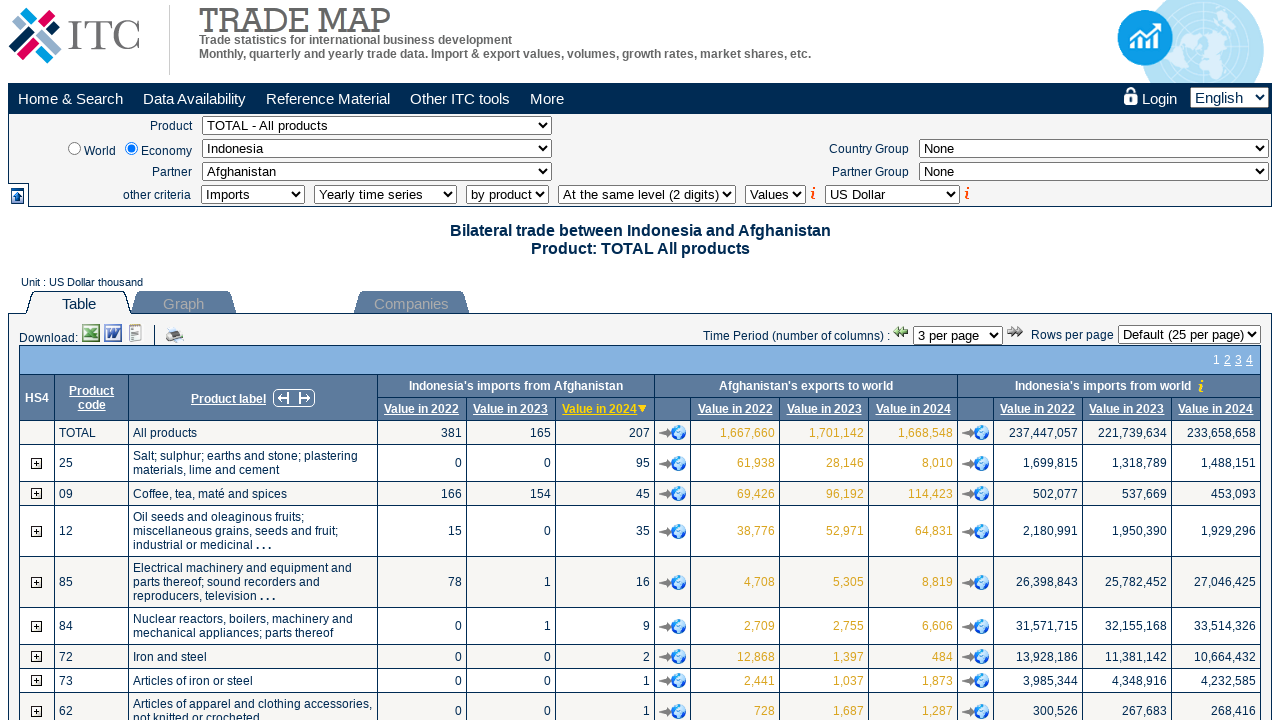

Waited for page to load (3 seconds)
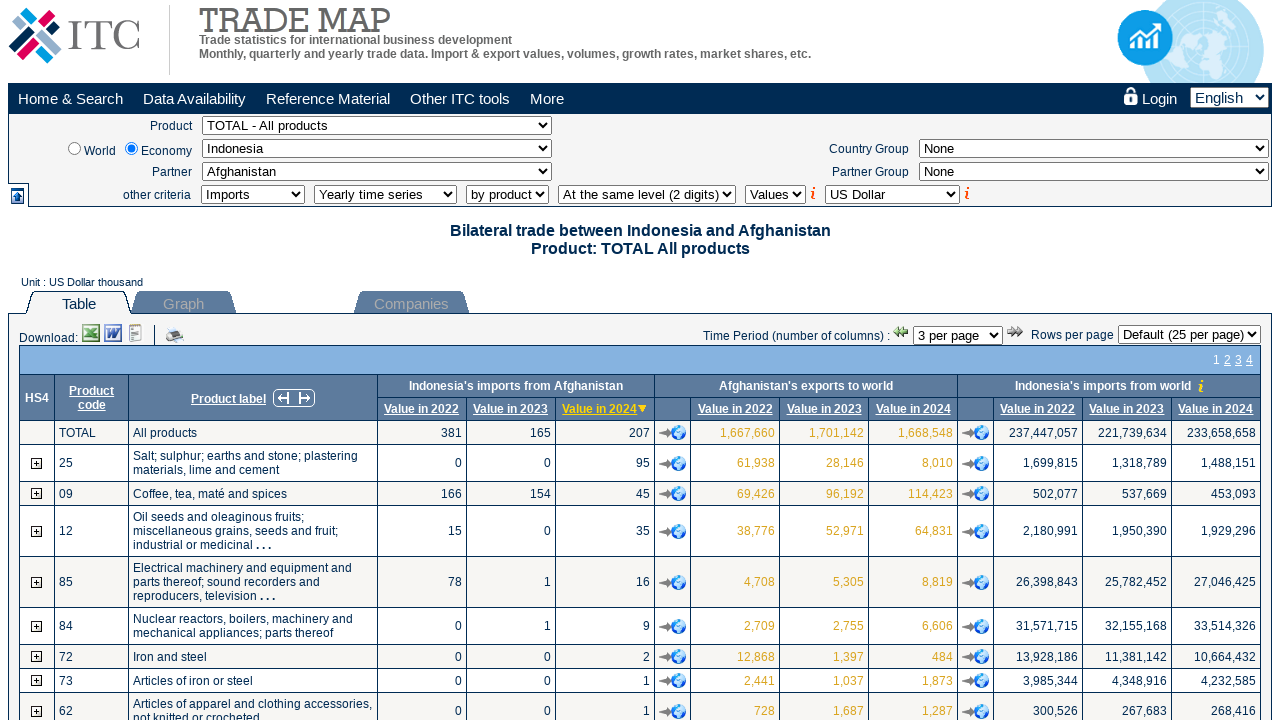

Selected product cluster level 4 from dropdown on select#ctl00_NavigationControl_DropDownList_ProductClusterLevel
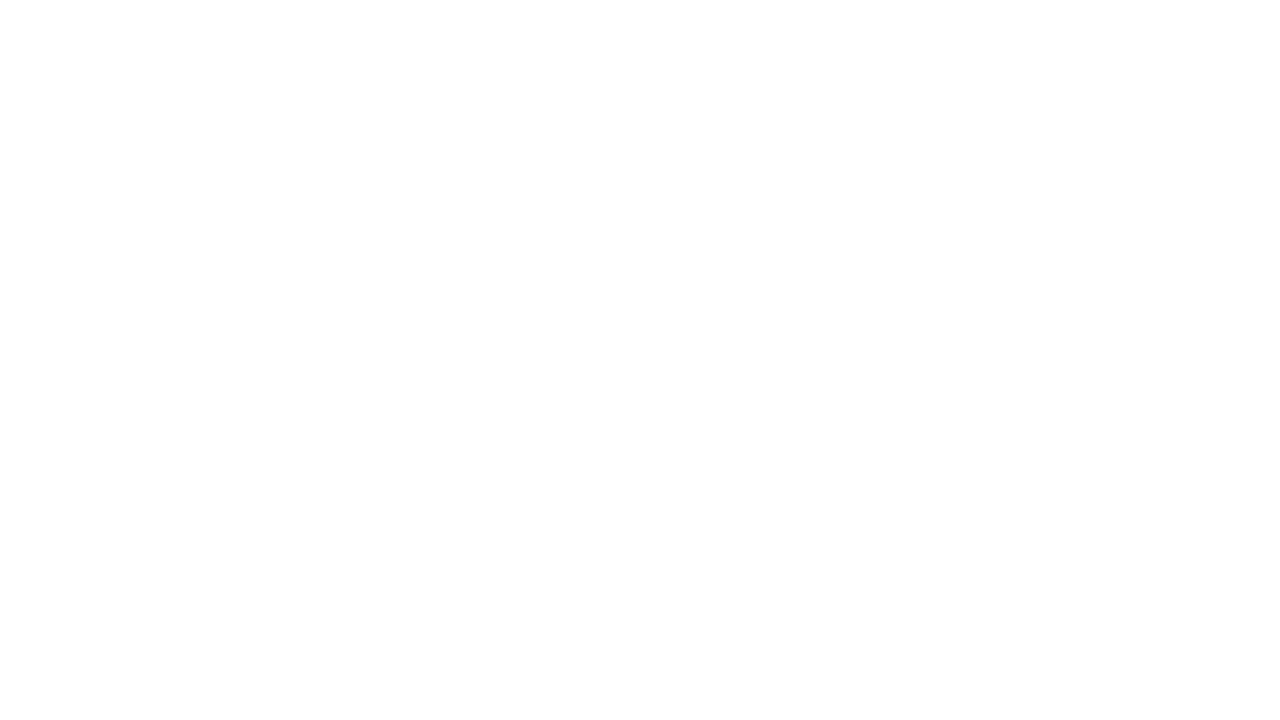

Waited for product cluster level selection to apply (3 seconds)
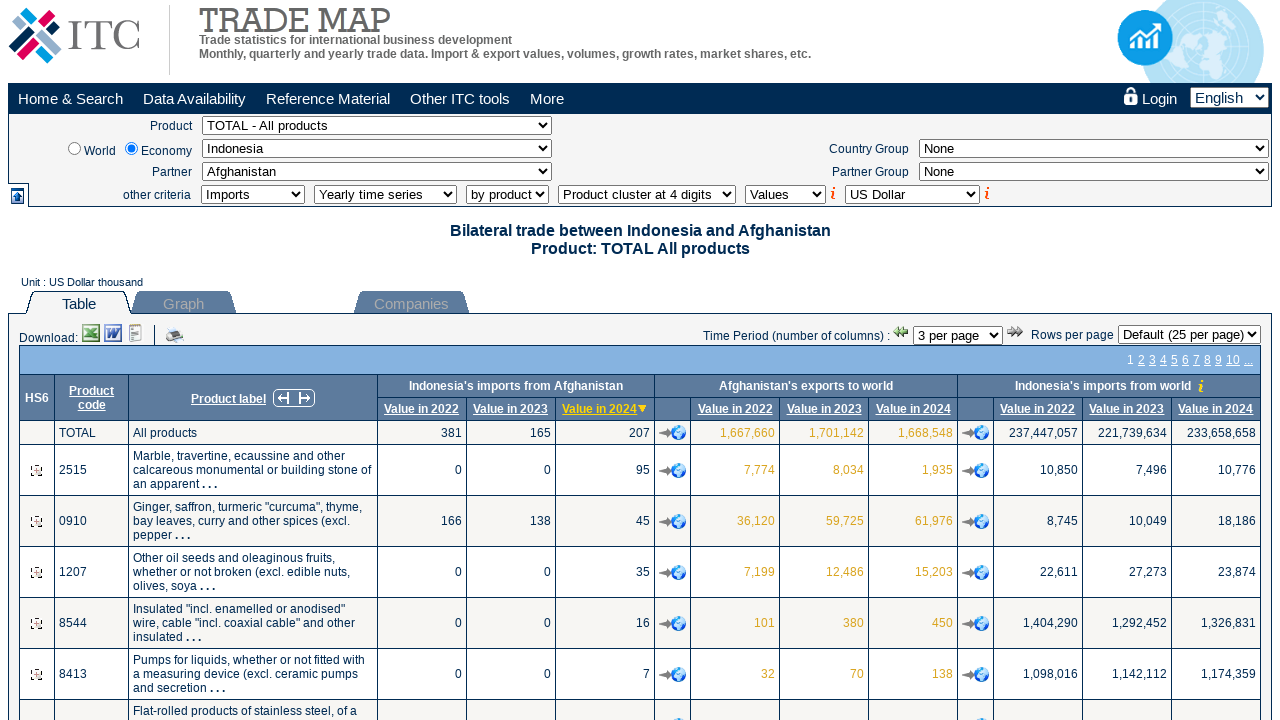

Selected 5 time periods from dropdown on select#ctl00_PageContent_GridViewPanelControl_DropDownList_NumTimePeriod
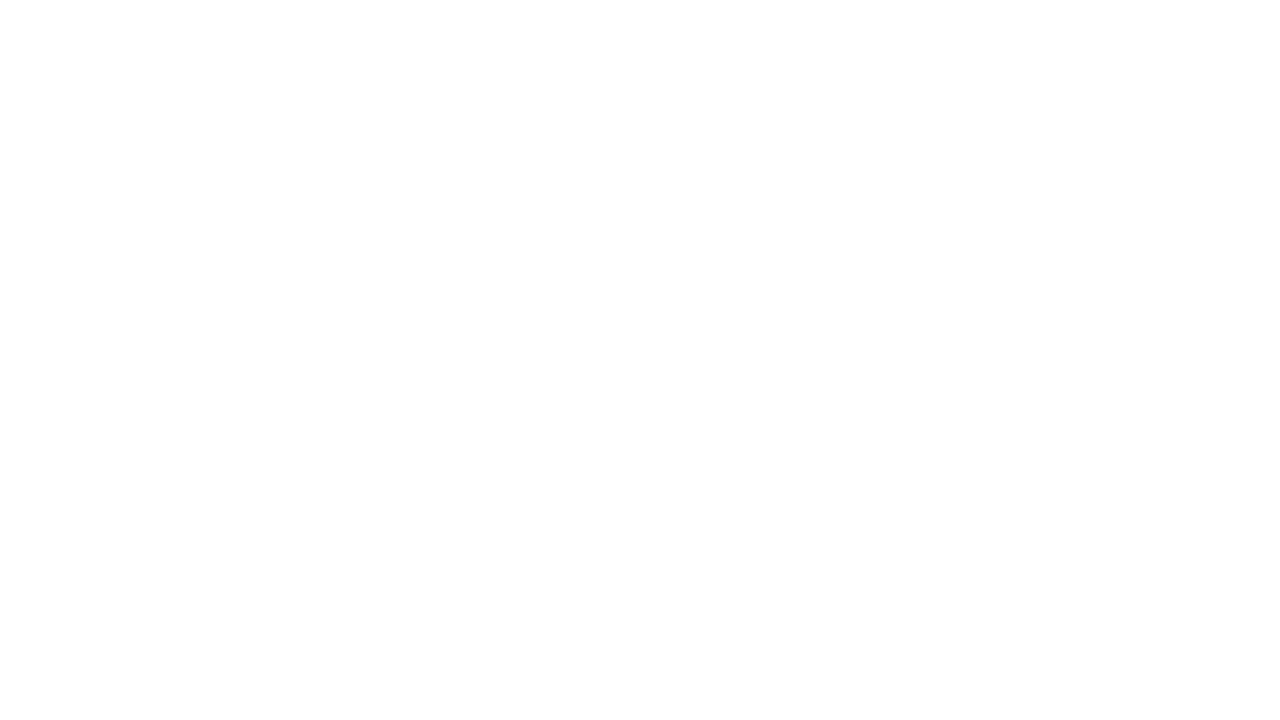

Waited for time period selection to apply (3 seconds)
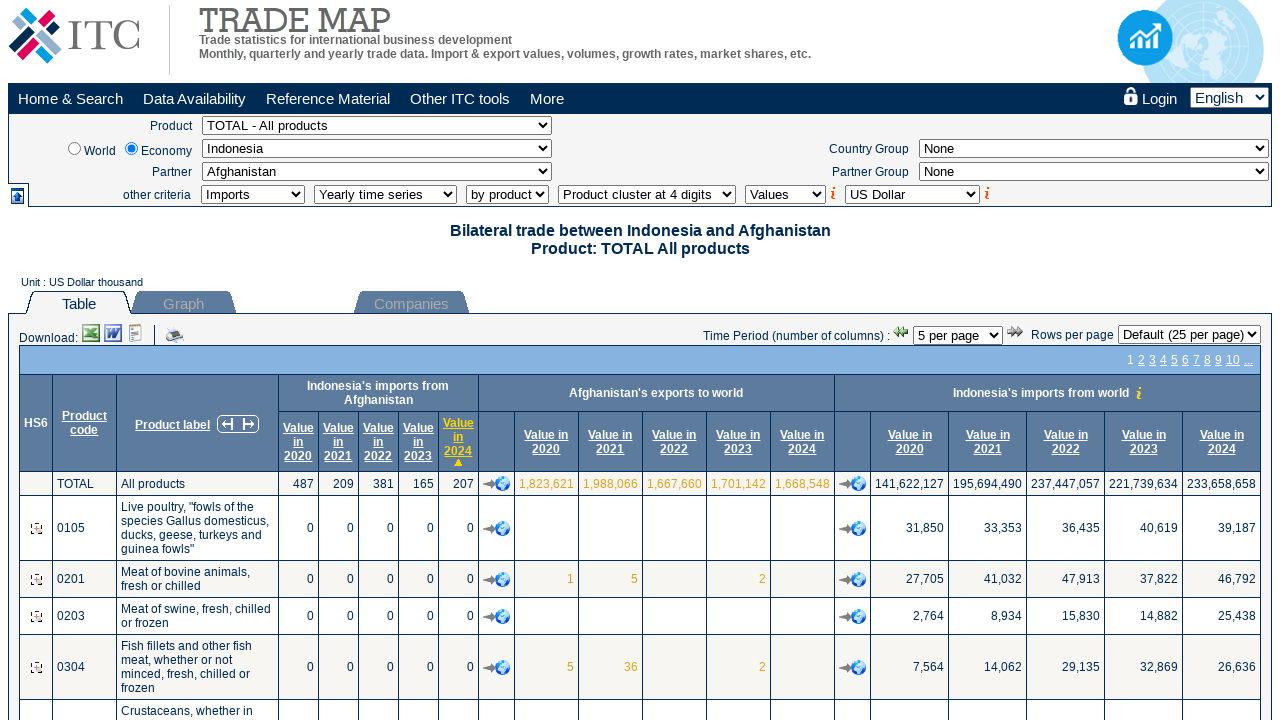

Selected page size of 300 from dropdown on select#ctl00_PageContent_GridViewPanelControl_DropDownList_PageSize
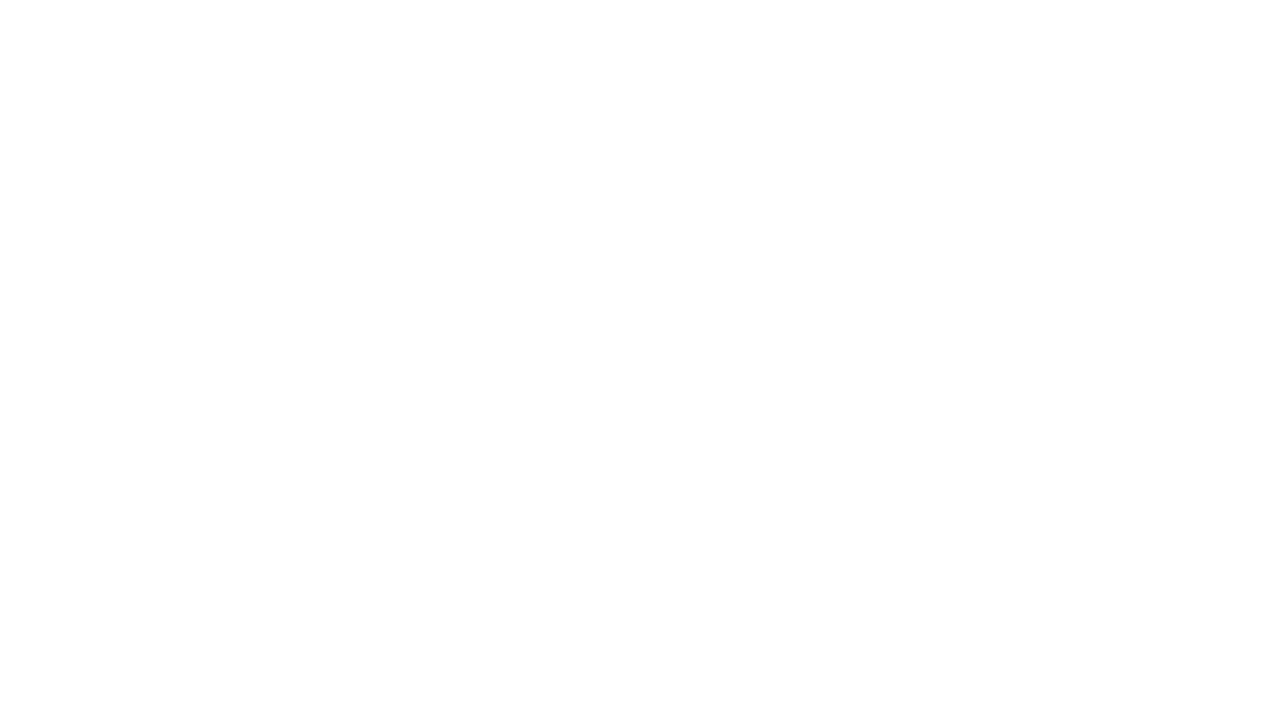

Waited for page size selection to apply and data to load (5 seconds)
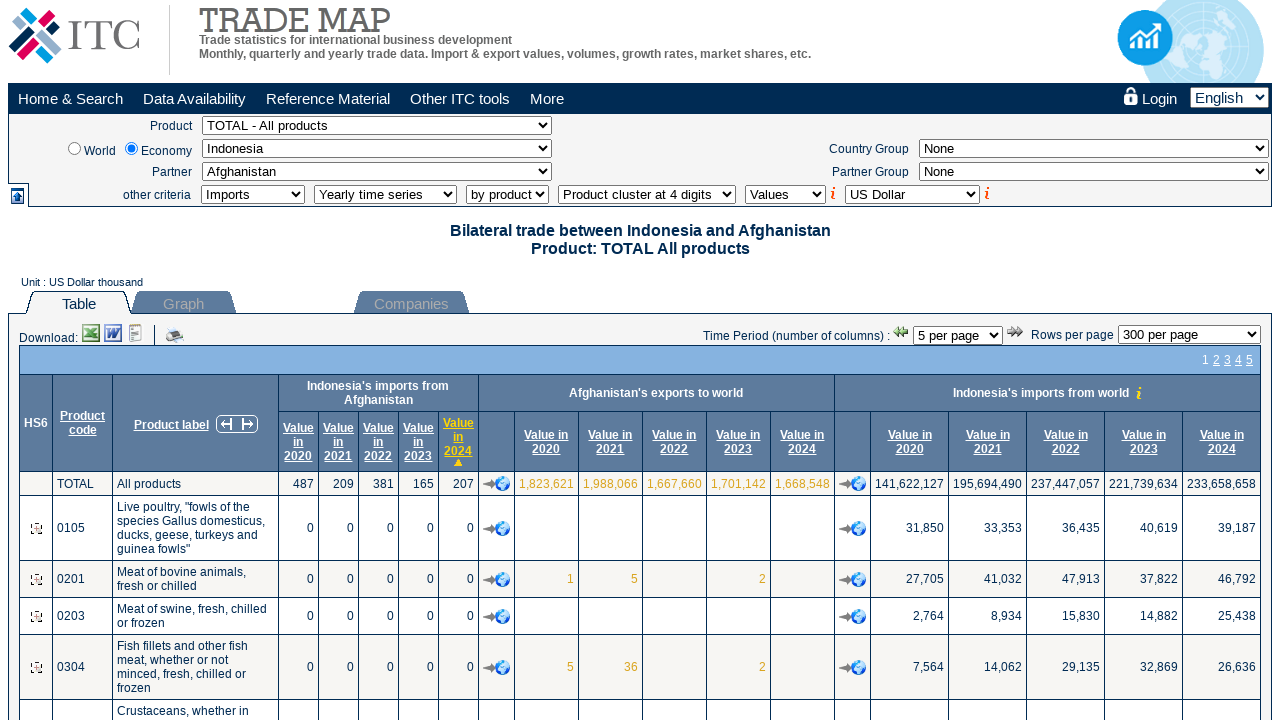

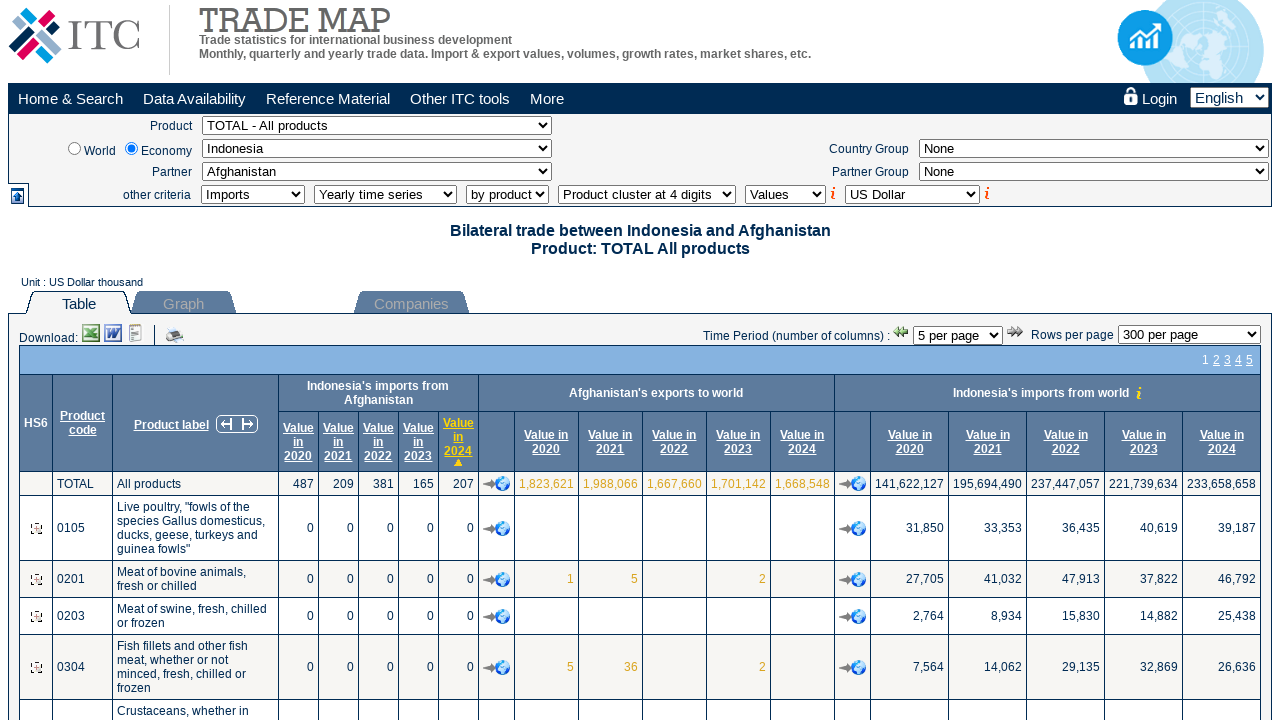